Clicks the "ask" link in the navigation bar and verifies navigation

Starting URL: https://news.ycombinator.com/

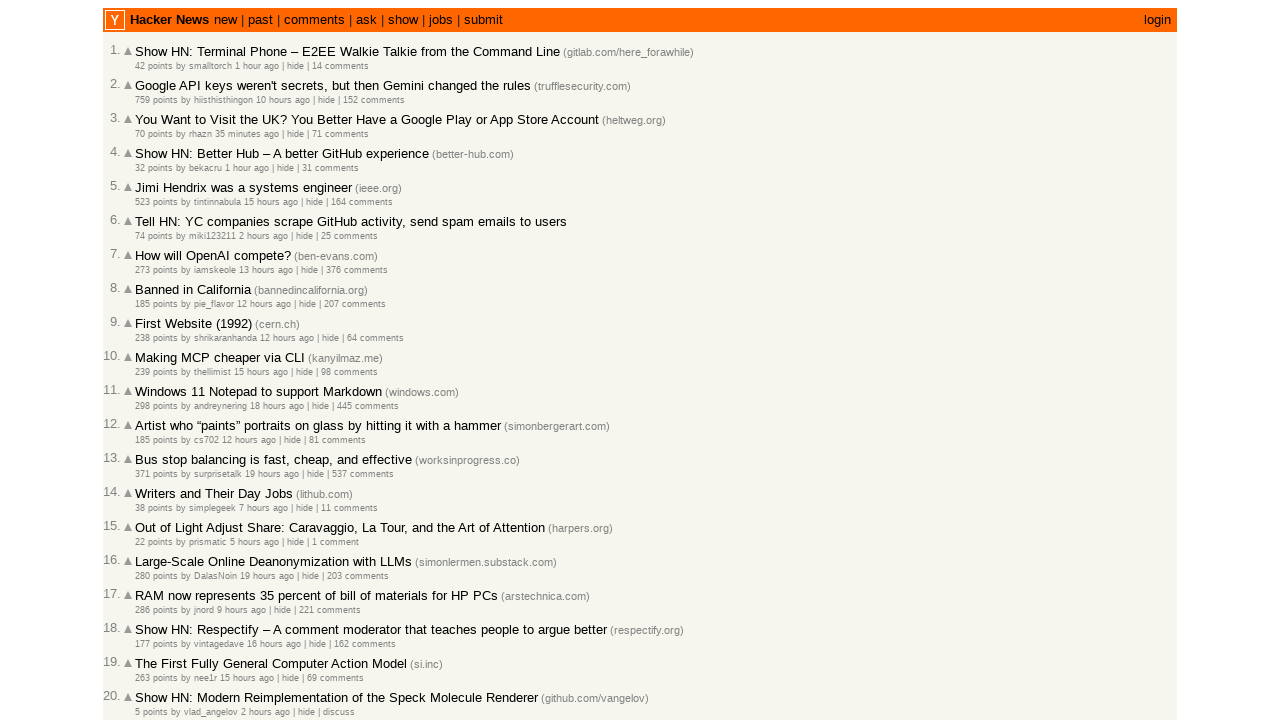

Clicked the 'ask' link in the navigation bar at (366, 20) on a:has-text('ask')
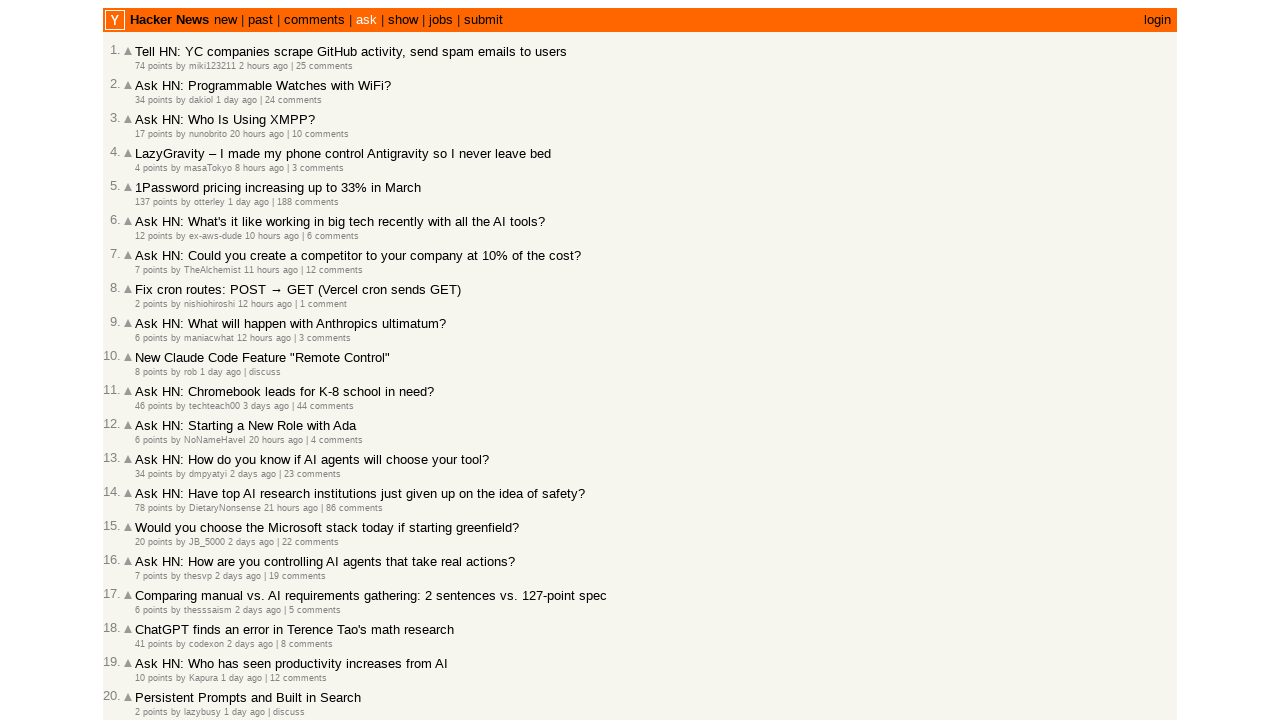

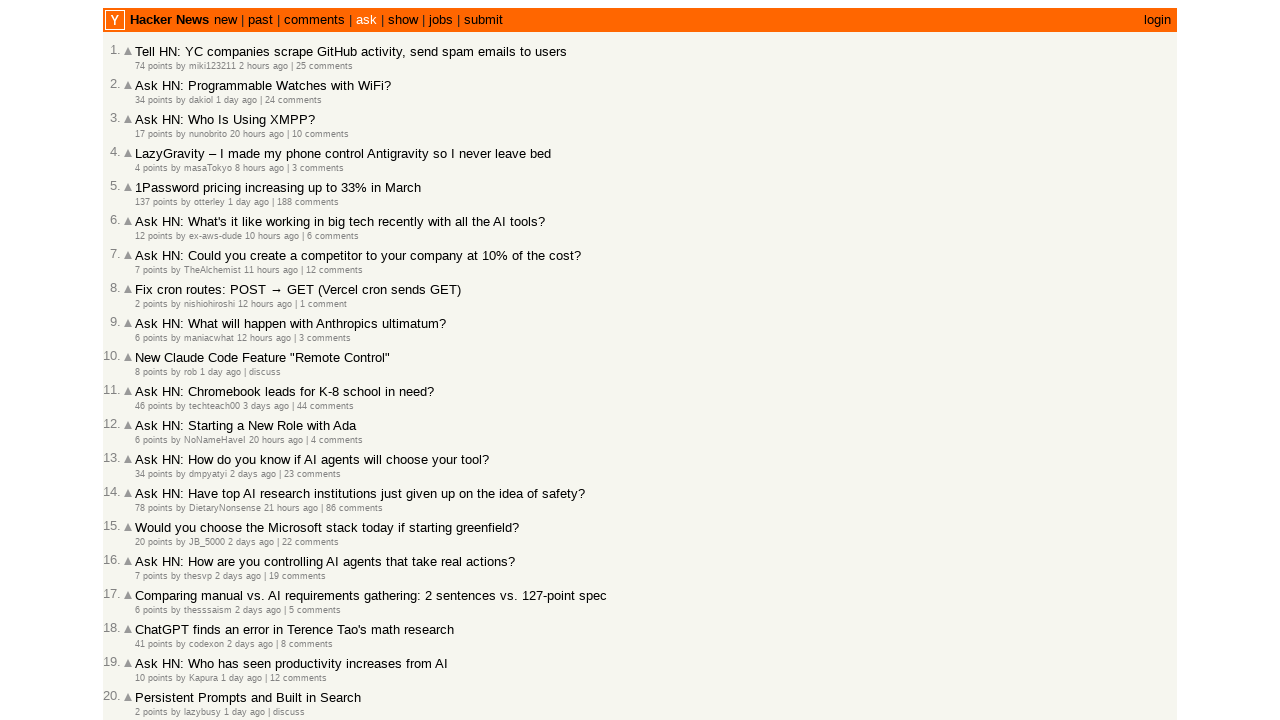